Tests browser alert handling by triggering a prompt alert, entering text, and accepting it

Starting URL: https://www.hyrtutorials.com/p/alertsdemo.html

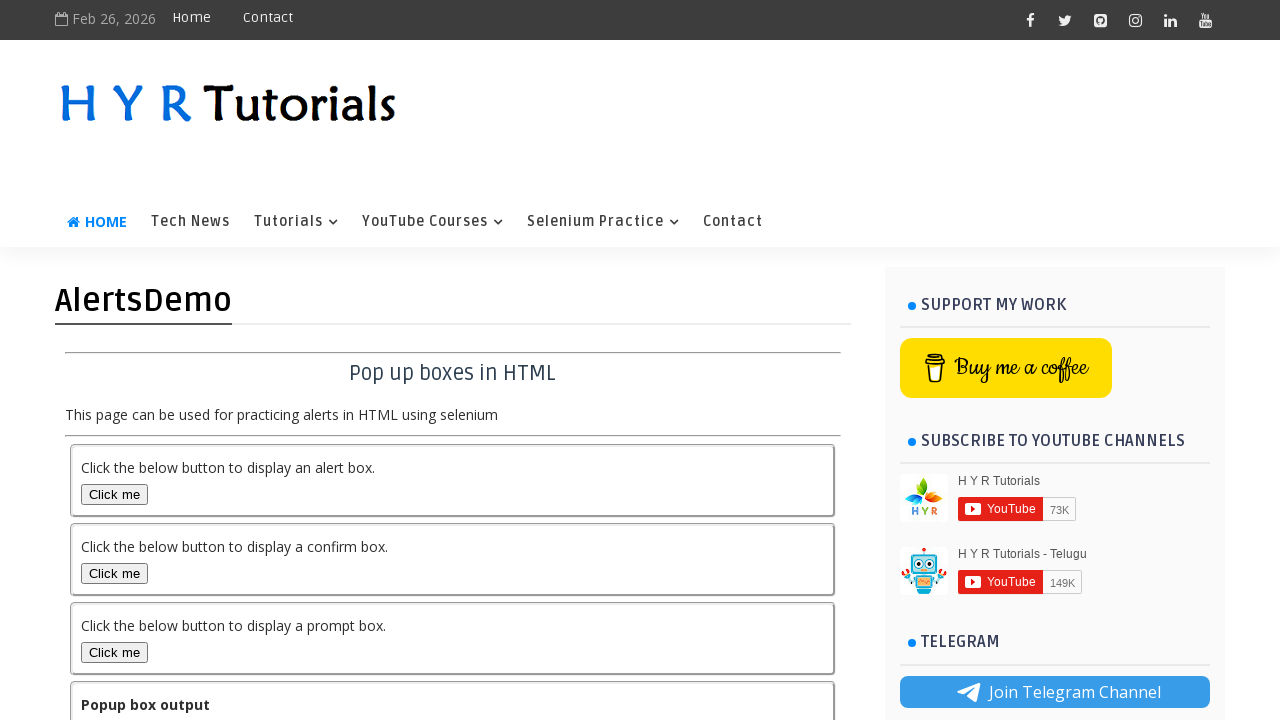

Clicked prompt alert button at (114, 652) on #promptBox
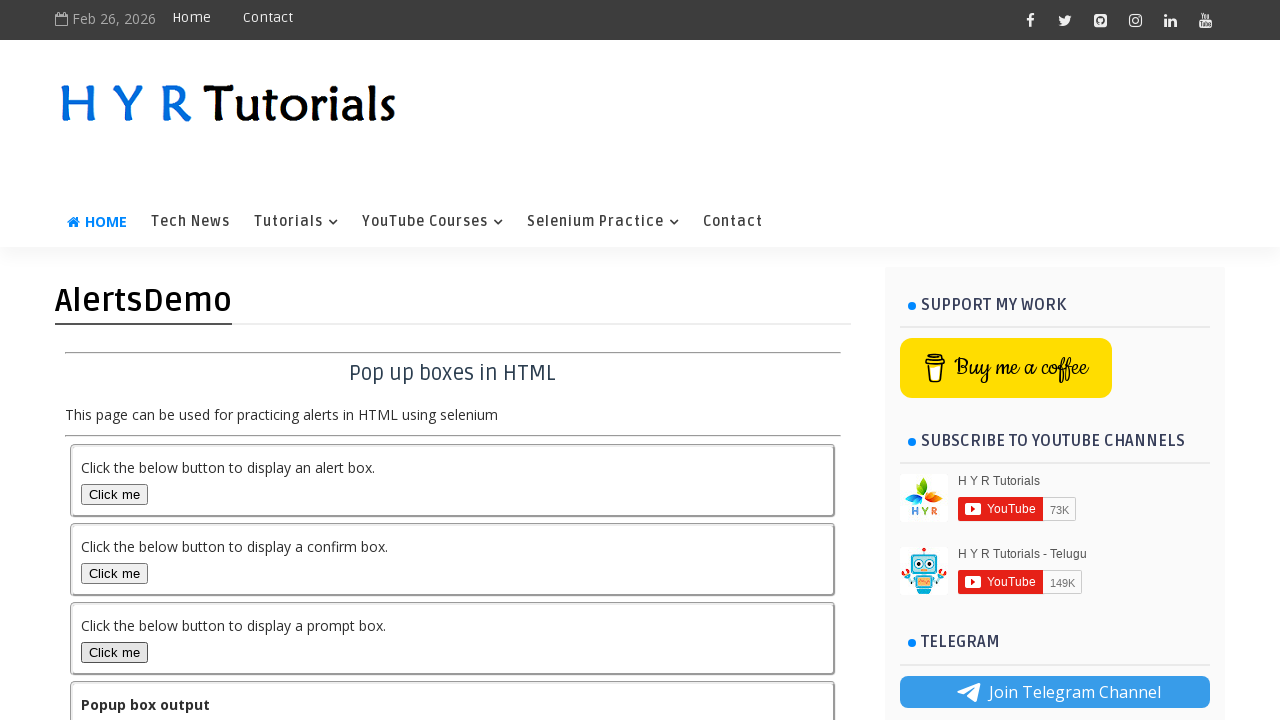

Set up dialog handler to accept prompt with text 'Srikala'
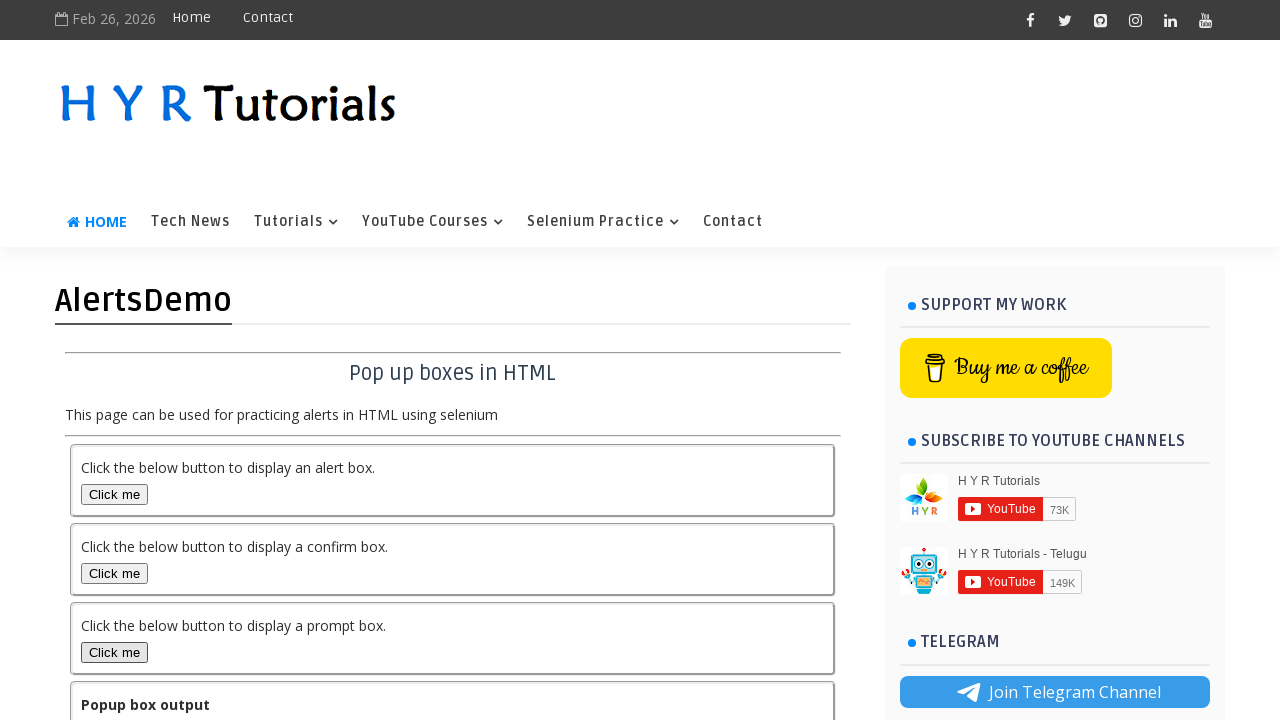

Output text element loaded after accepting prompt
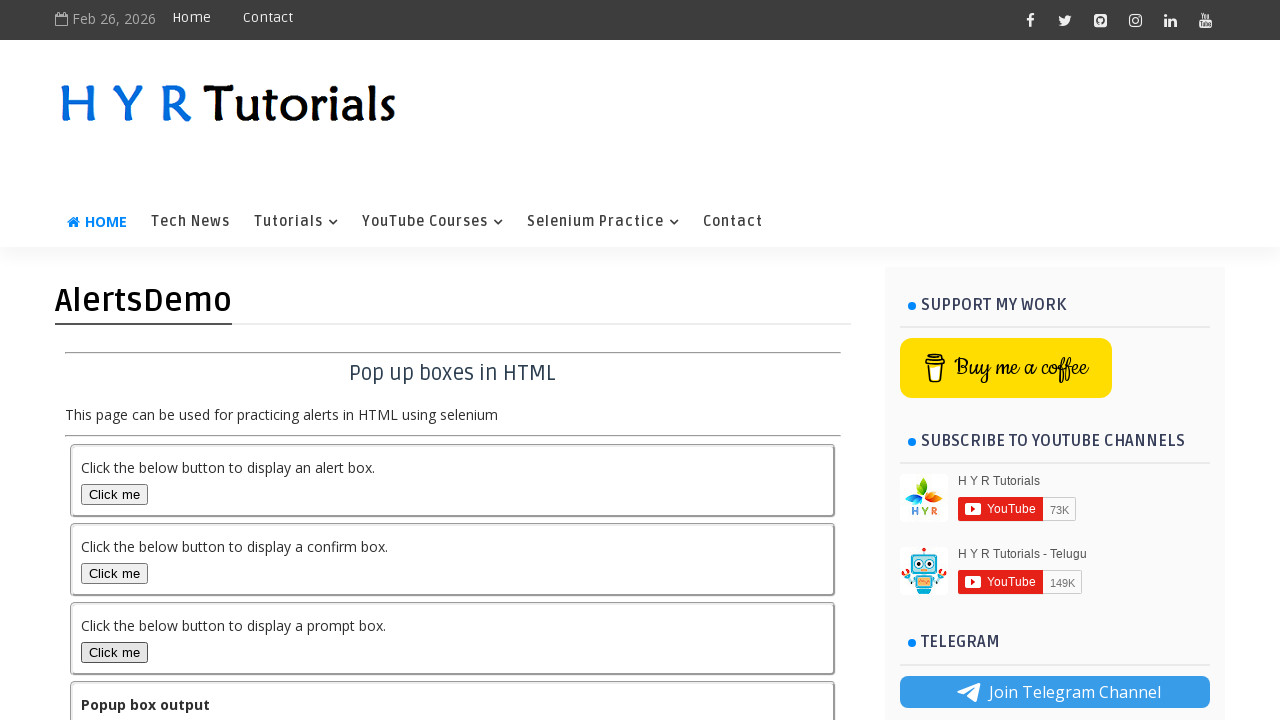

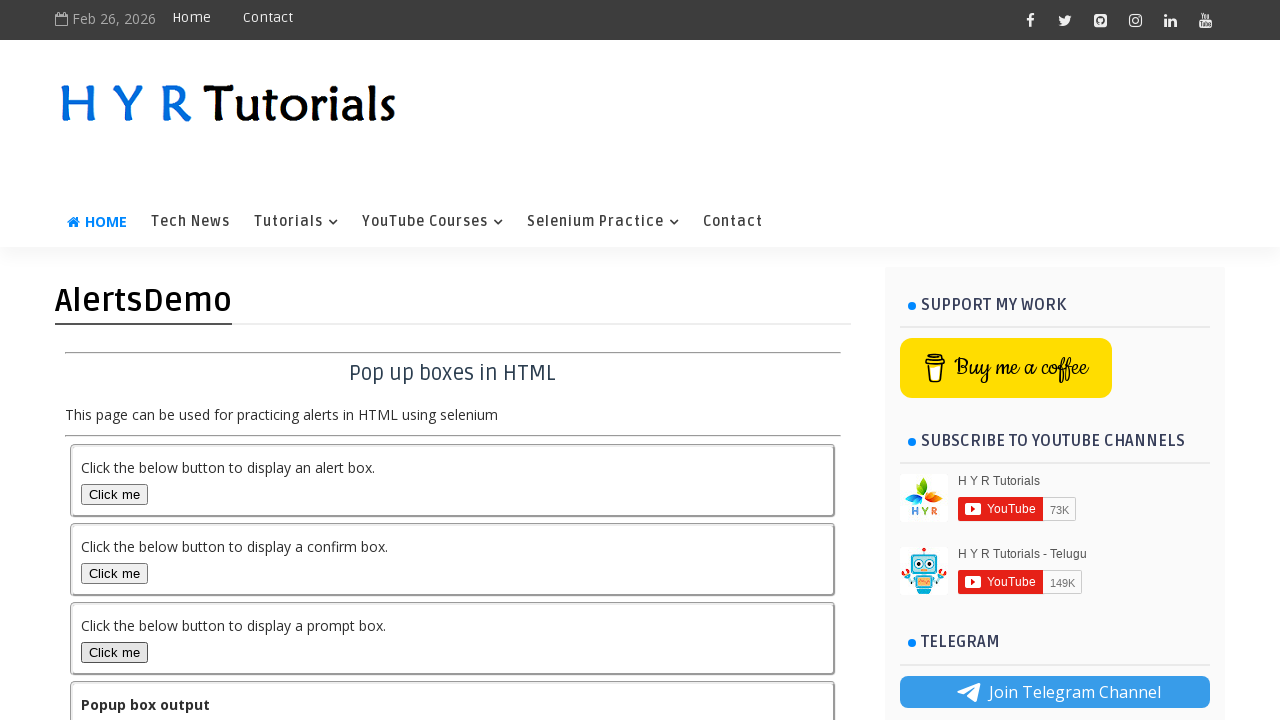